Tests pagination by sorting a table and searching through pages to find a specific item (Rice)

Starting URL: https://rahulshettyacademy.com/seleniumPractise/#/offers

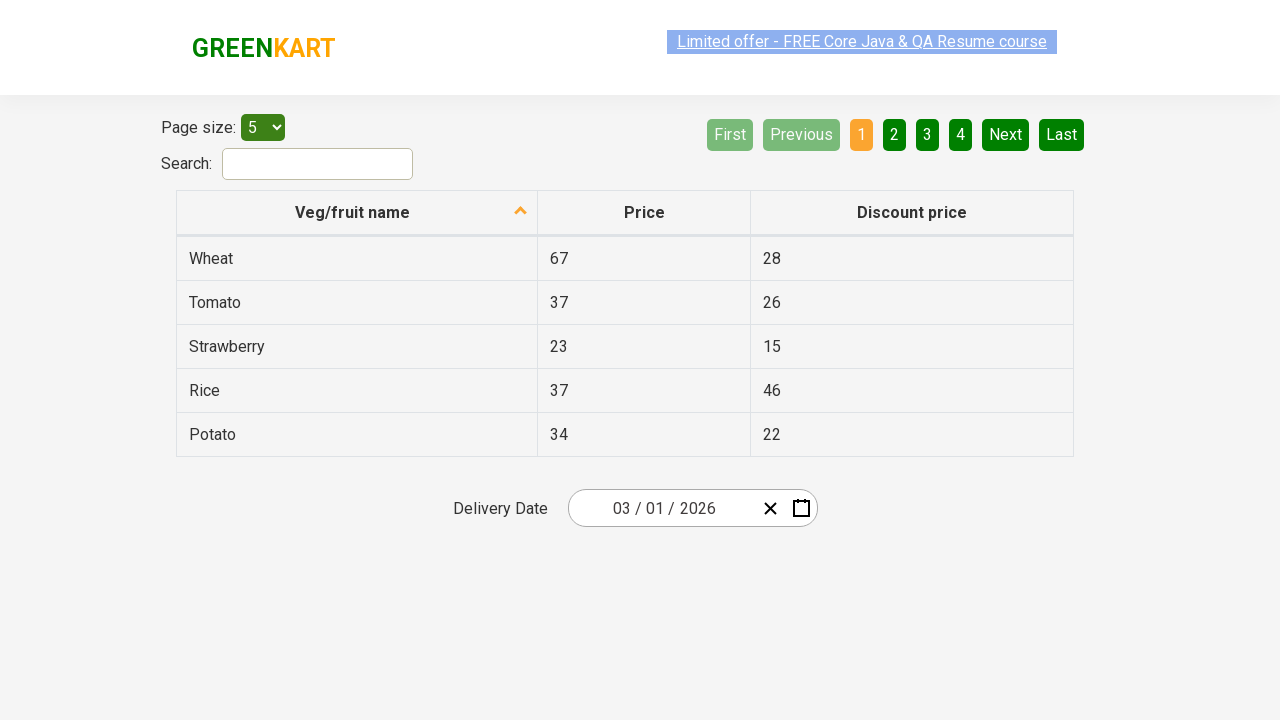

Waited for page to load (networkidle)
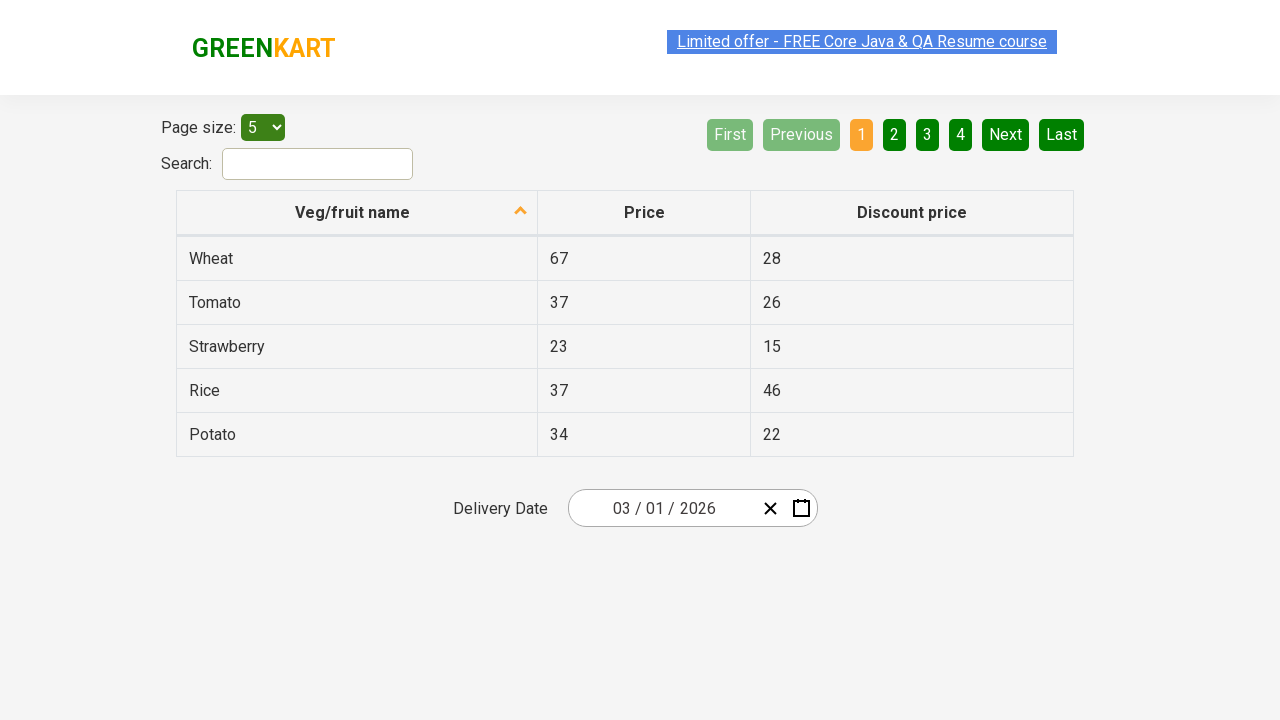

Clicked on first column header to sort table at (357, 213) on xpath=//tr/th[1]
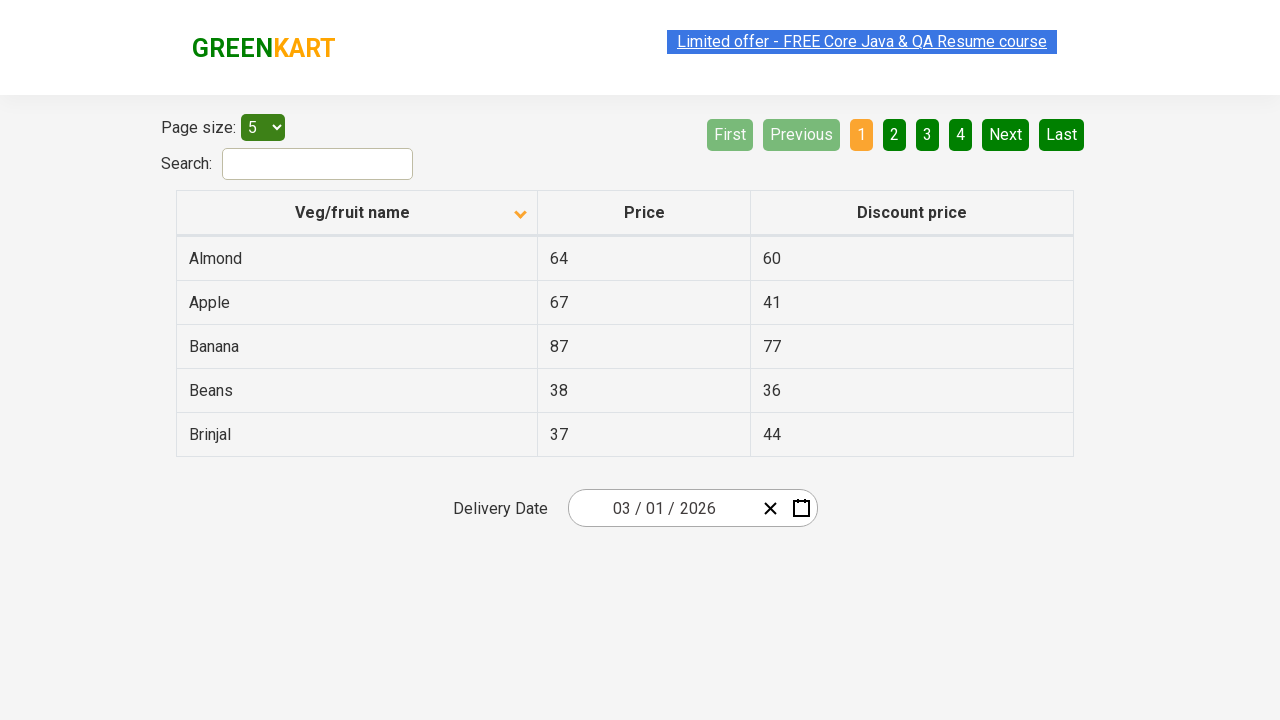

Retrieved all rows from first column
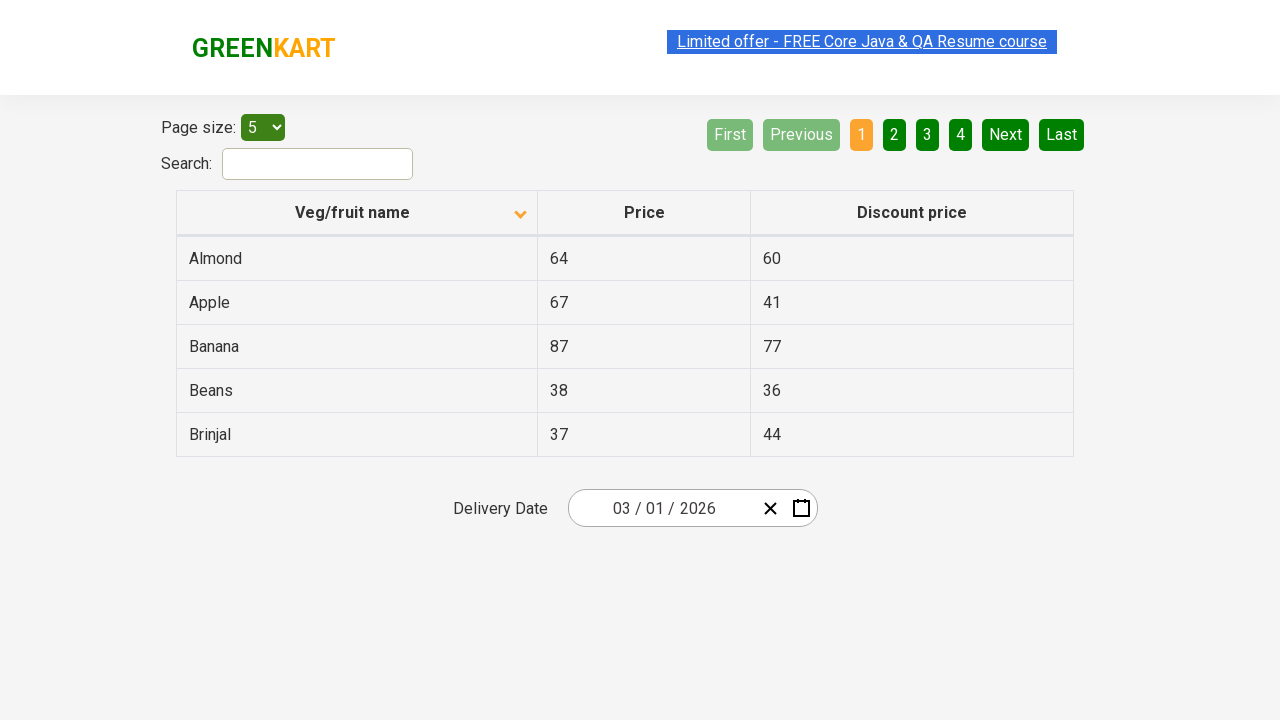

Verified that table is sorted alphabetically
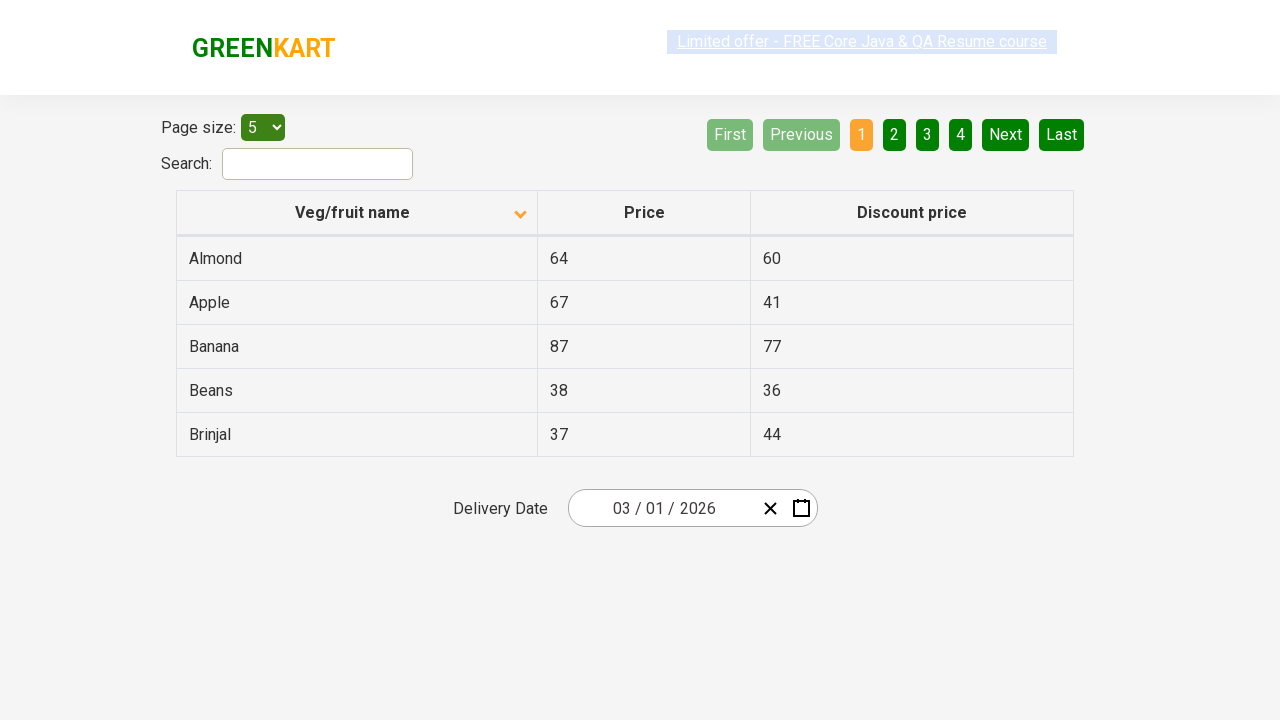

Retrieved all rows from first column for searching
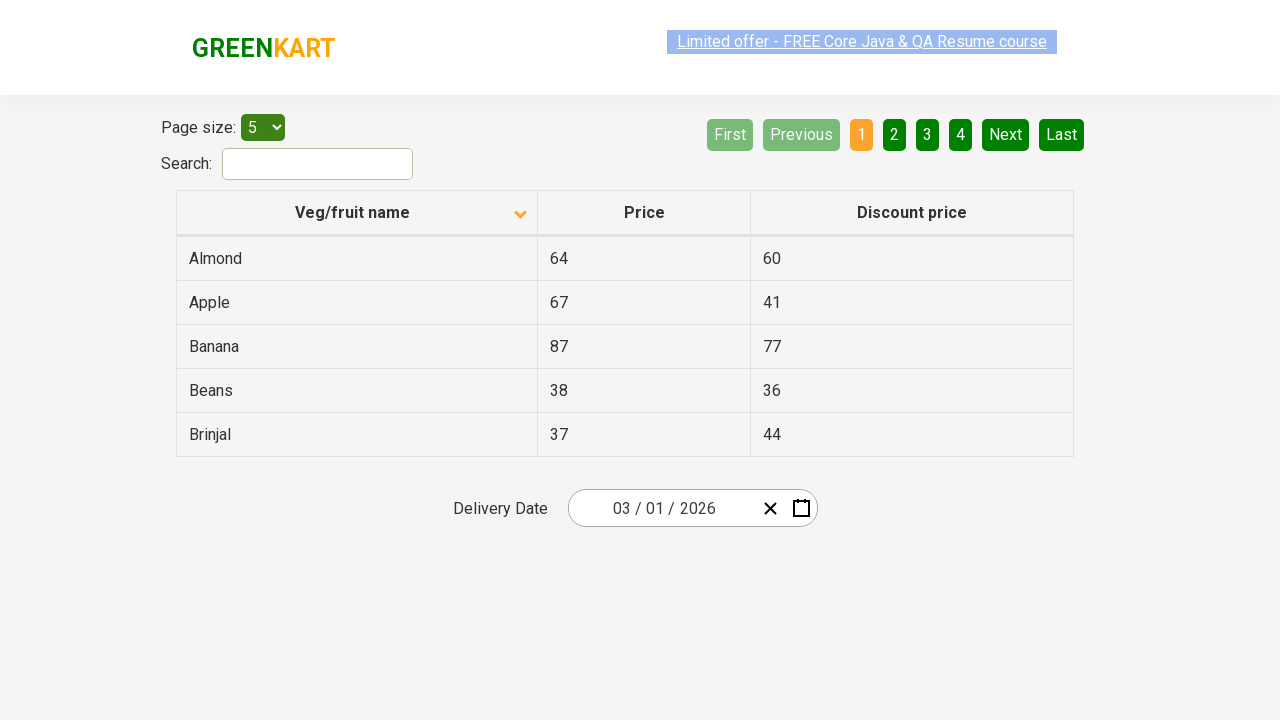

Clicked Next button to go to next page in pagination at (1006, 134) on [aria-label='Next']
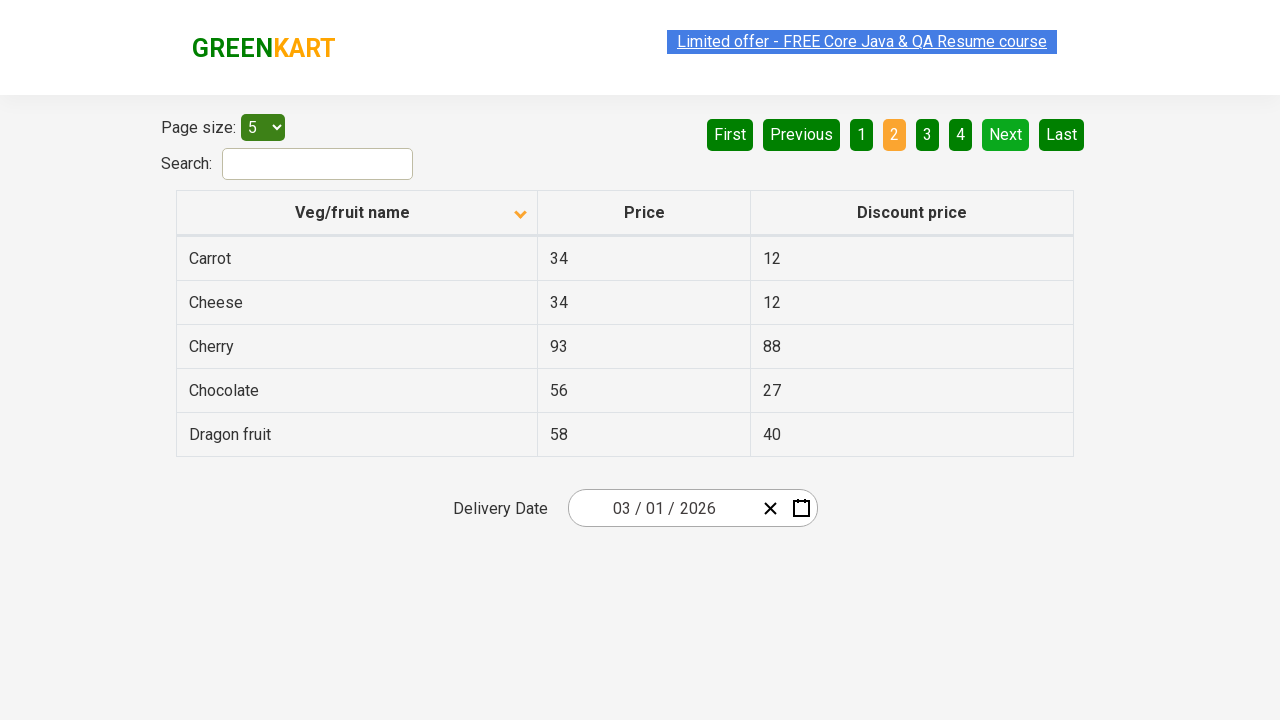

Retrieved all rows from first column for searching
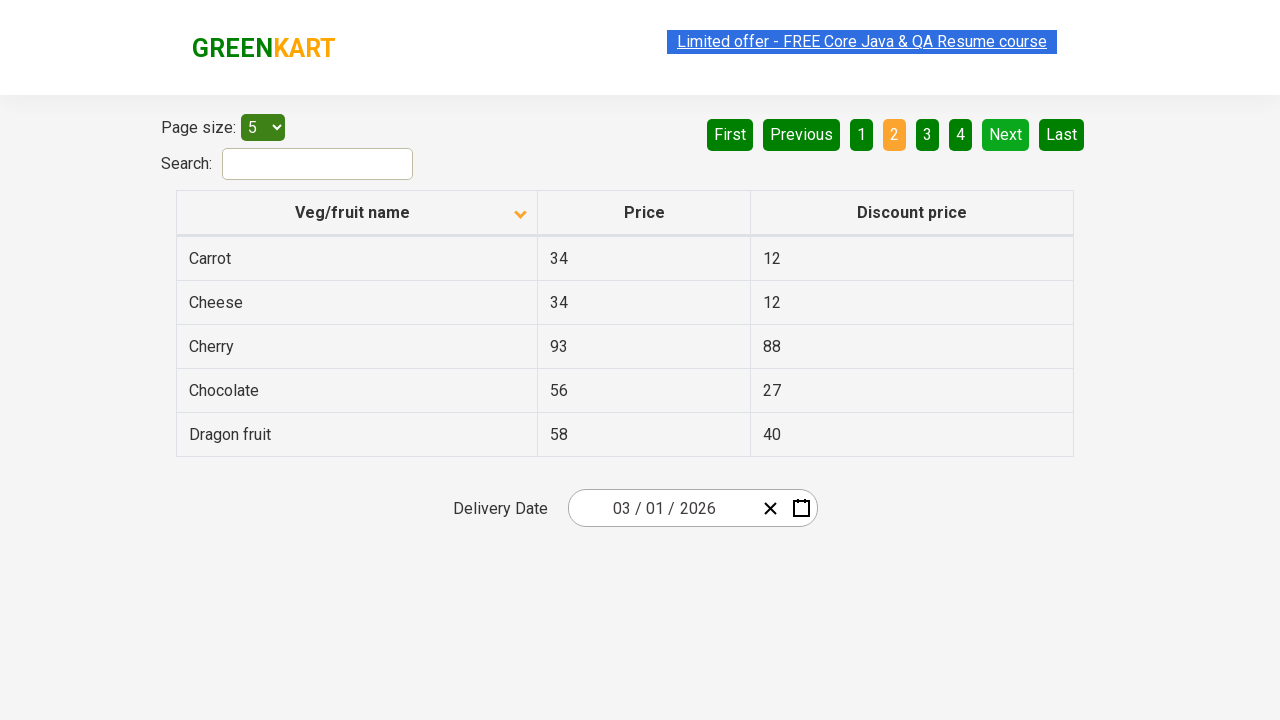

Clicked Next button to go to next page in pagination at (1006, 134) on [aria-label='Next']
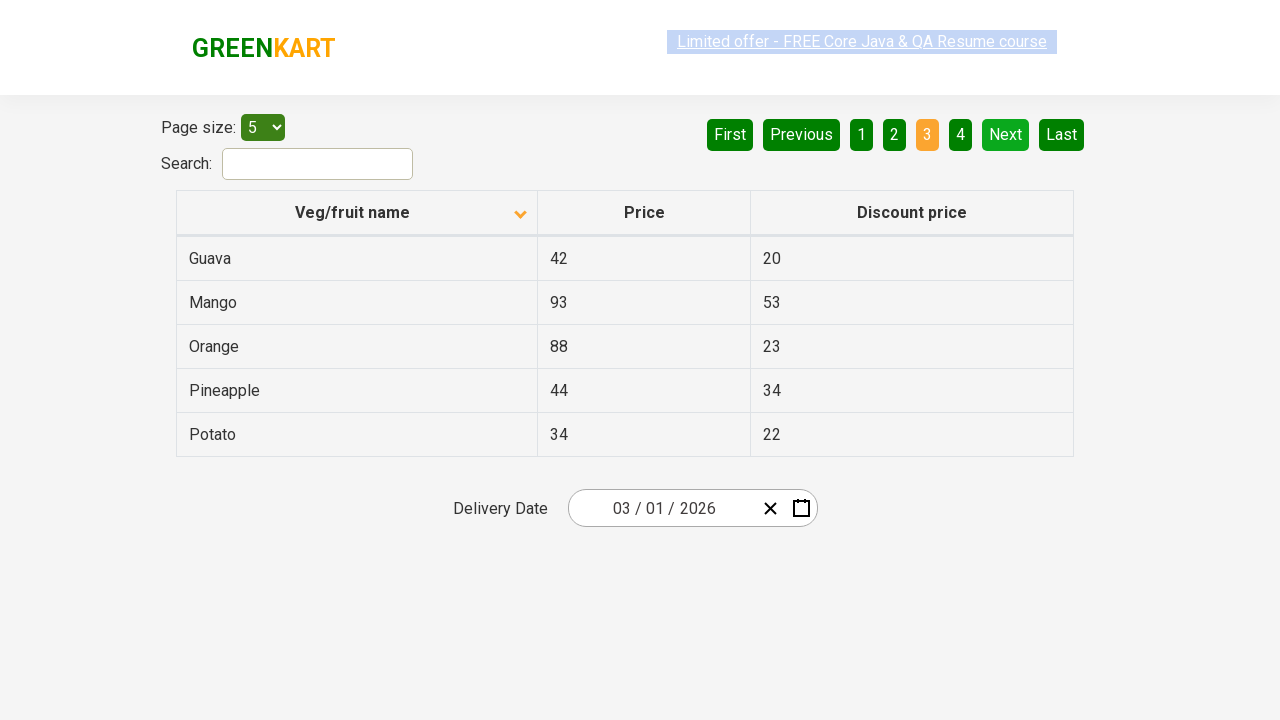

Retrieved all rows from first column for searching
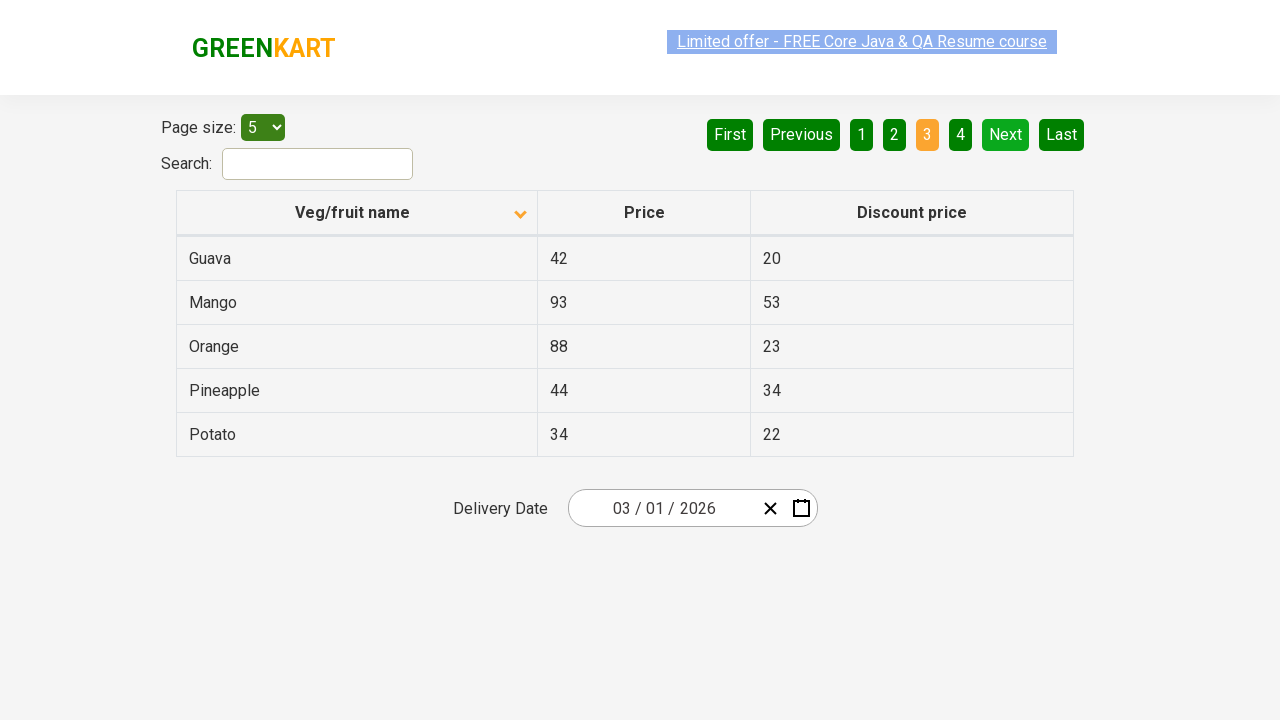

Clicked Next button to go to next page in pagination at (1006, 134) on [aria-label='Next']
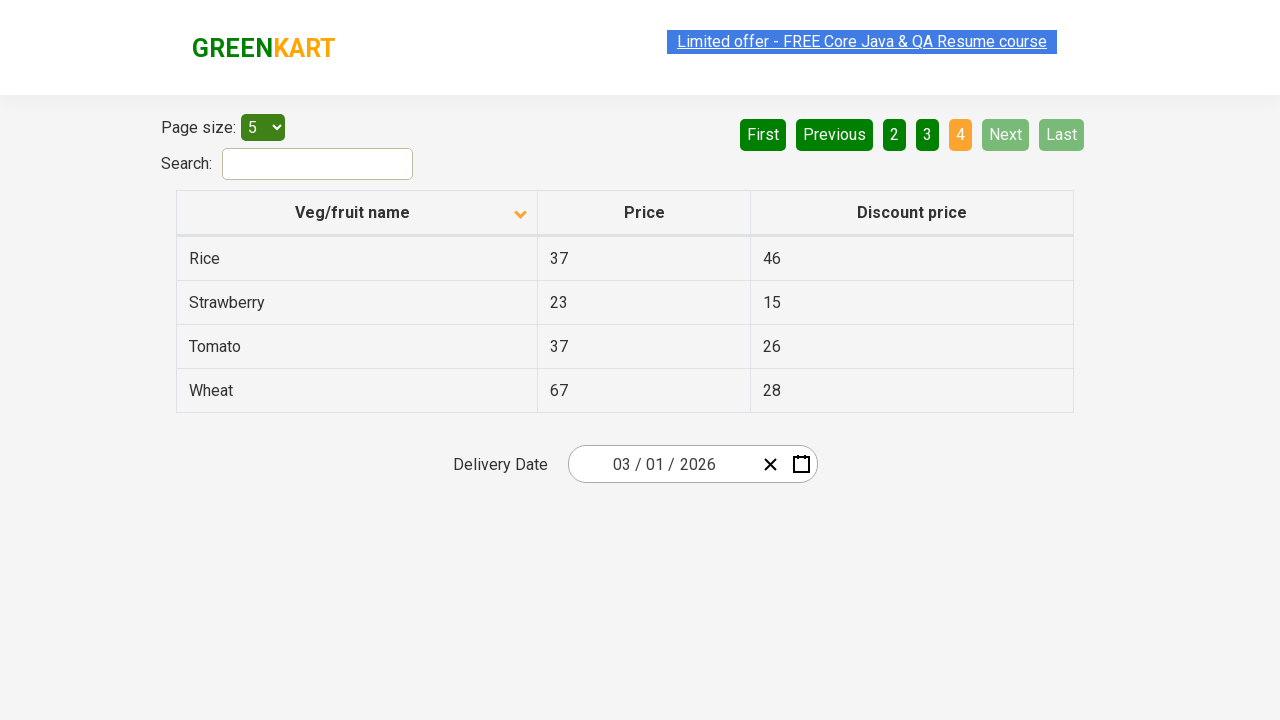

Retrieved all rows from first column for searching
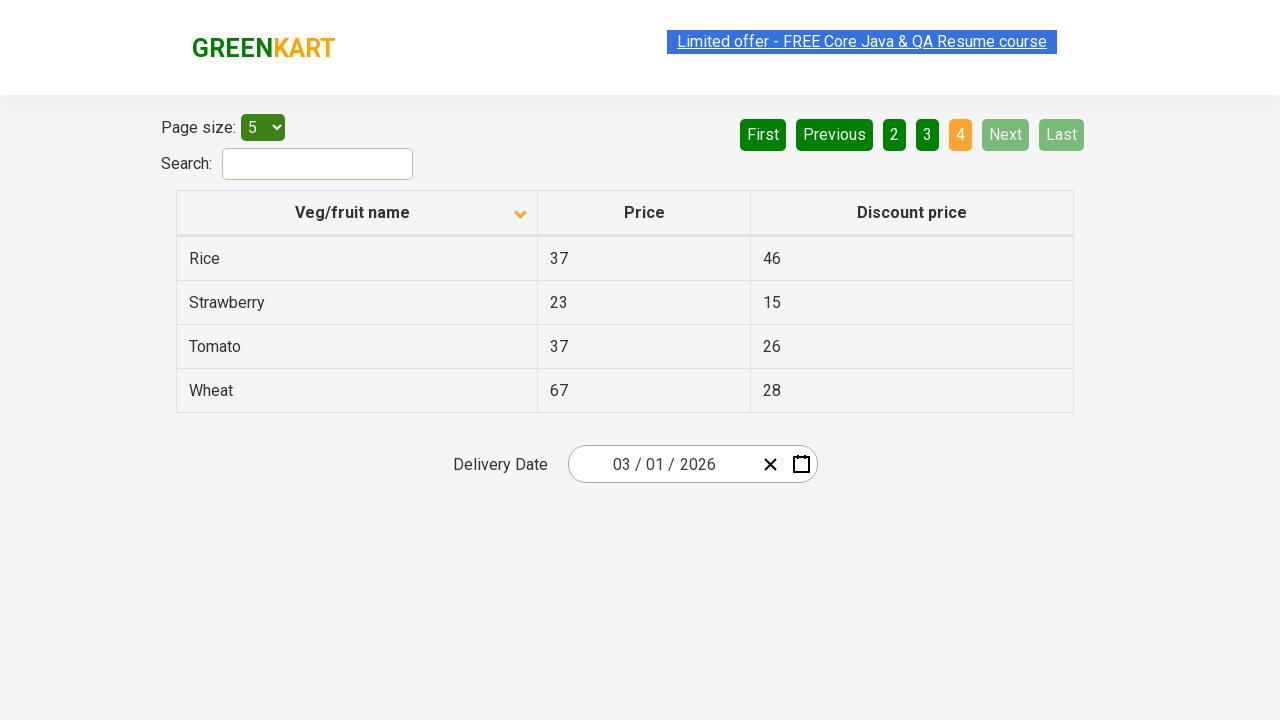

Found Rice in table with price: 37
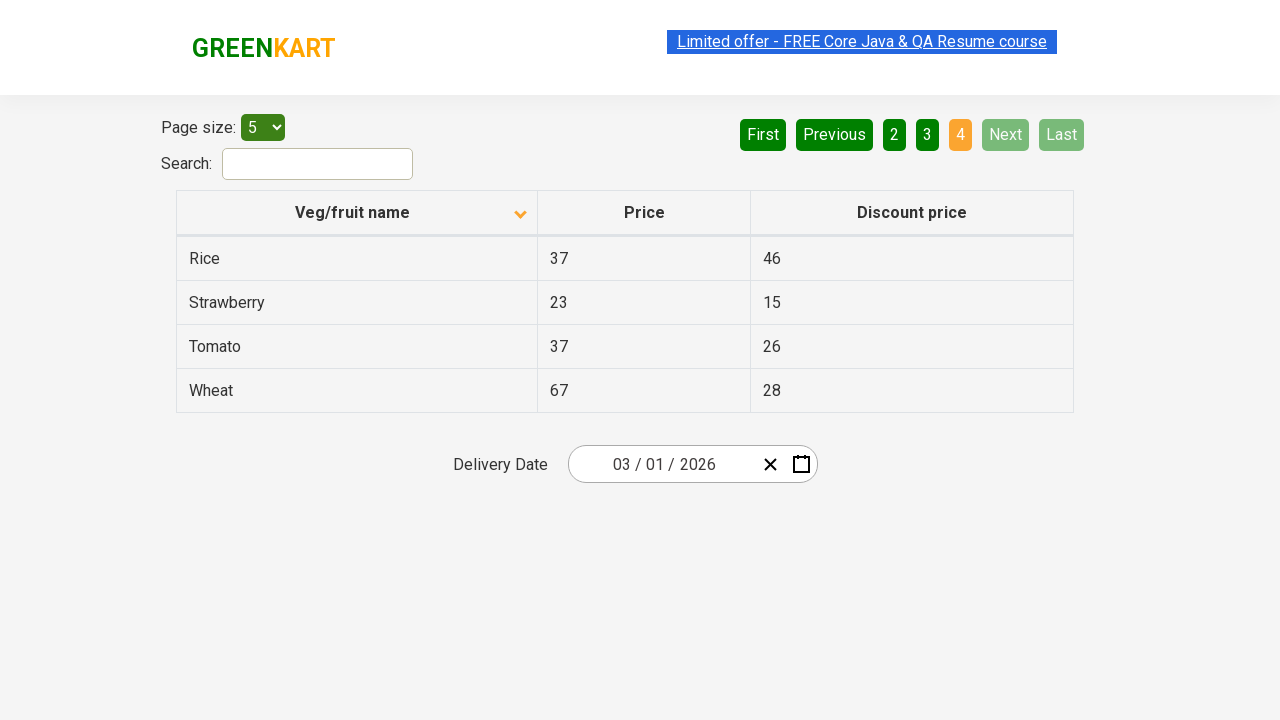

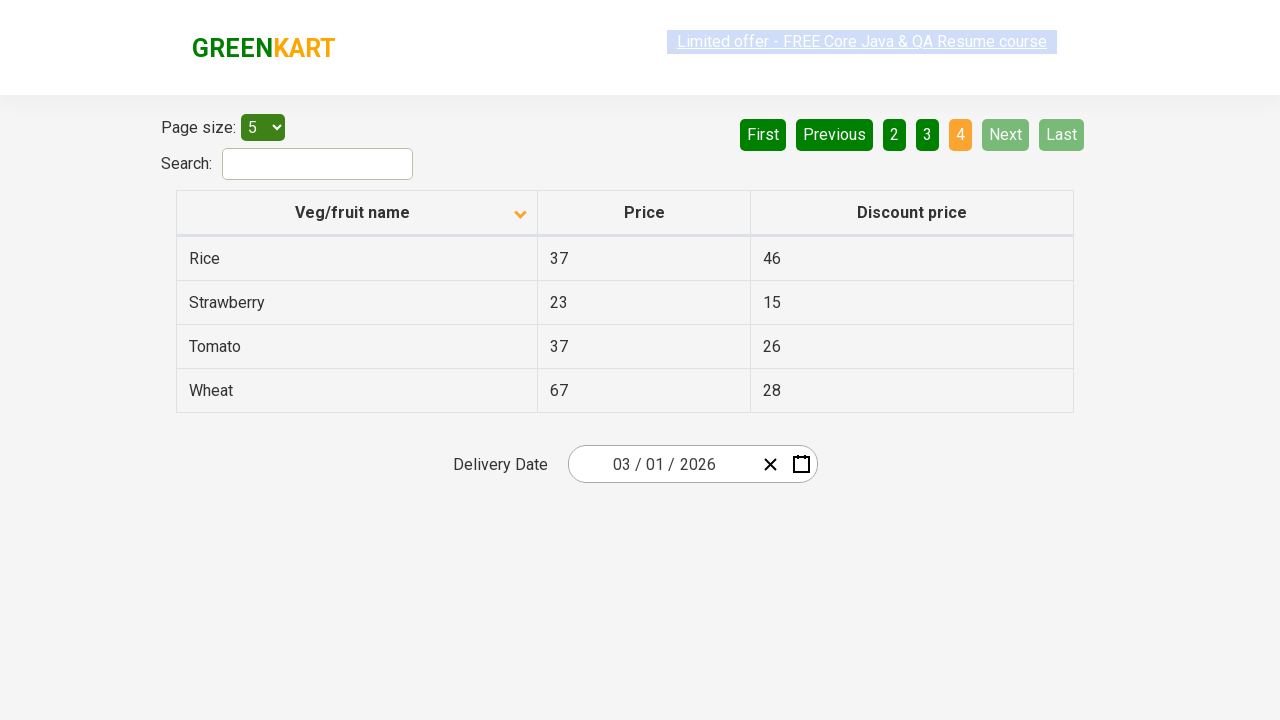